Tests web table filtering functionality by entering a search term and verifying that the table is filtered correctly

Starting URL: https://rahulshettyacademy.com/seleniumPractise/#/offers

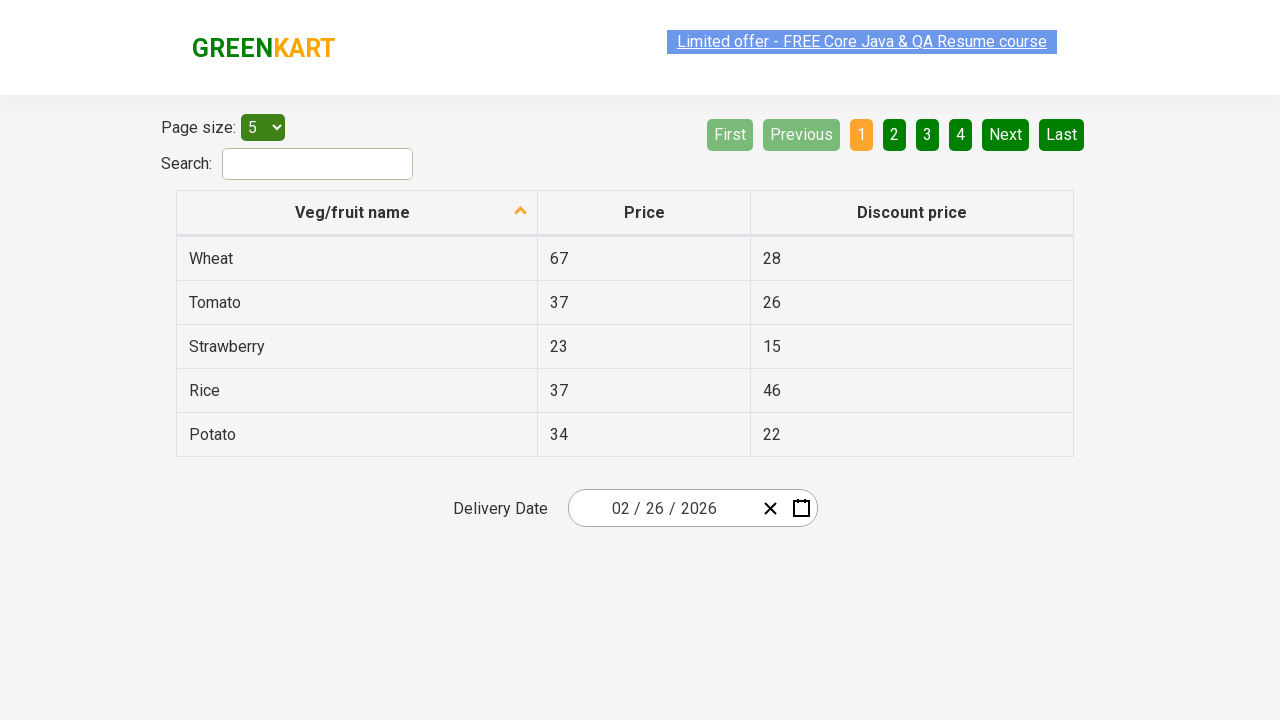

Entered 'Rice' in search field to filter table on input[id='search-field']
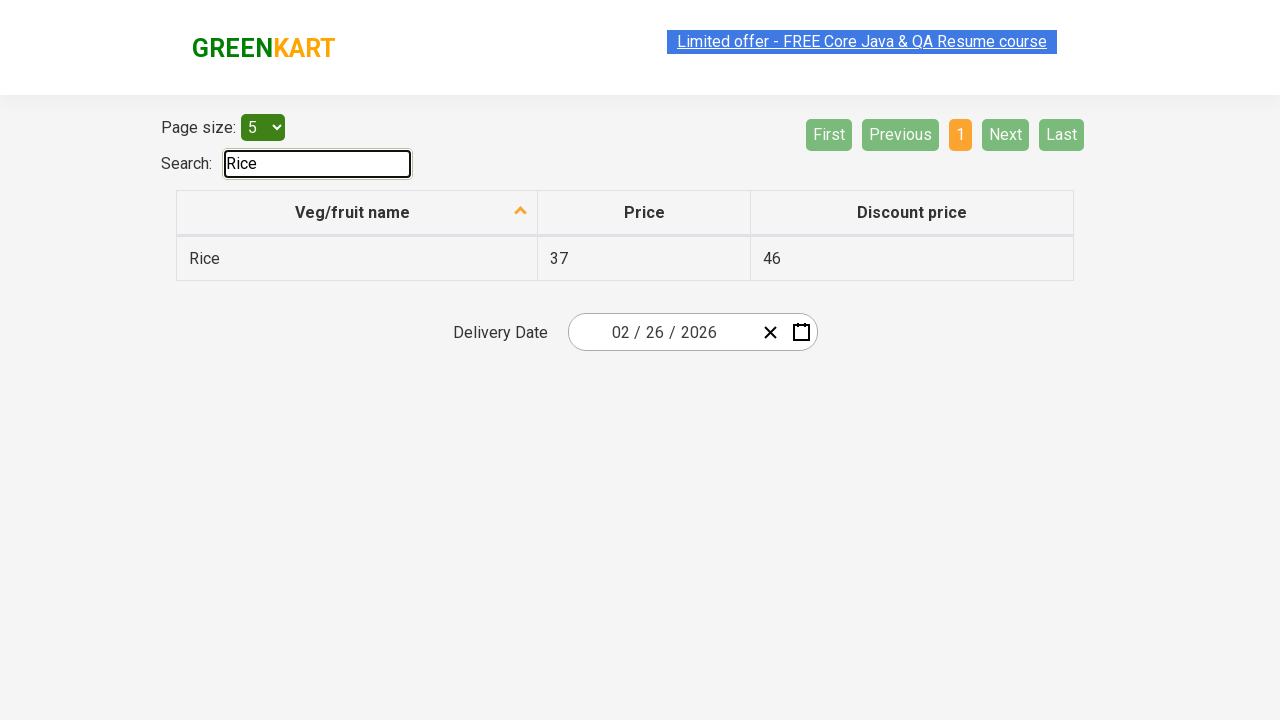

Table filtered and results loaded
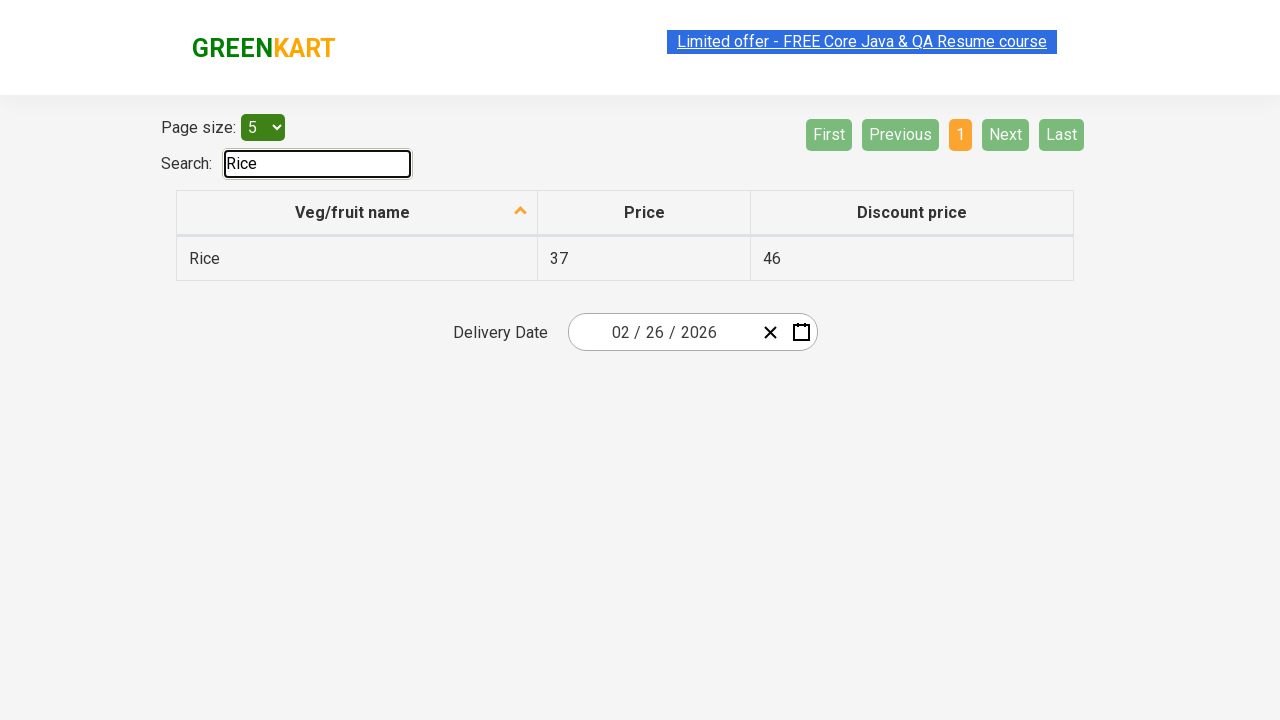

Retrieved all filtered table items
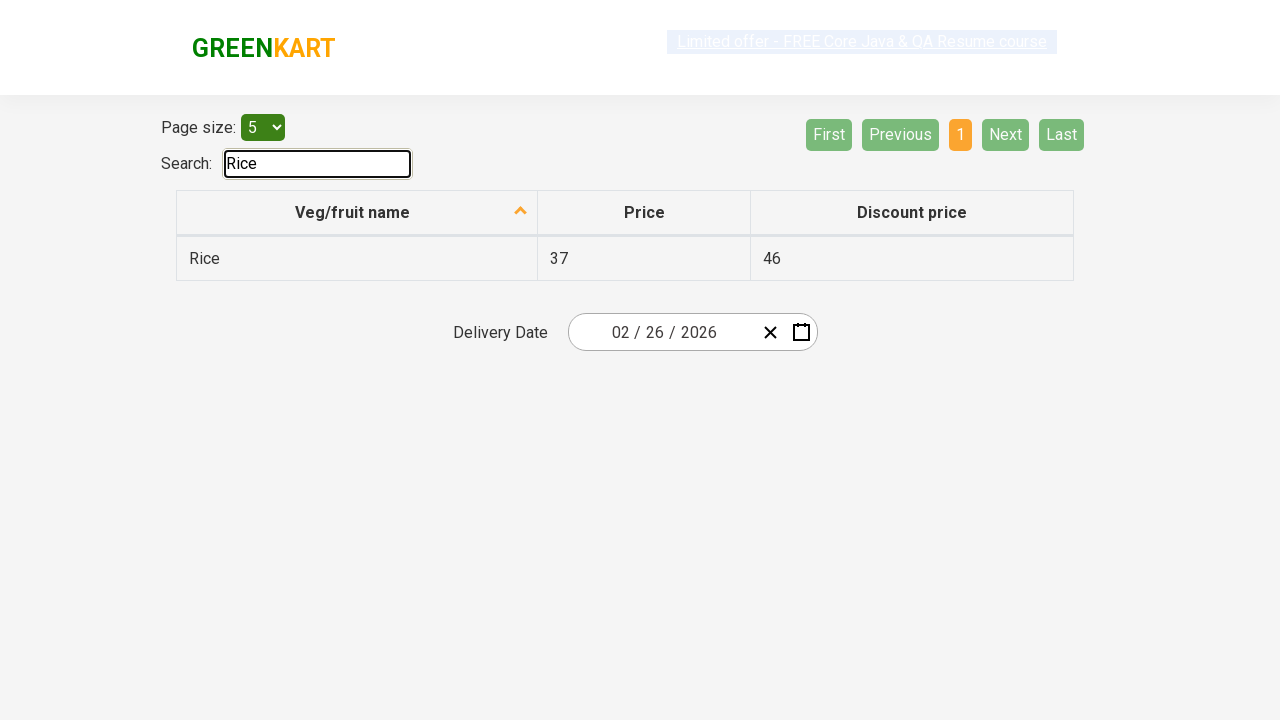

Verified filtered item contains 'Rice': Rice
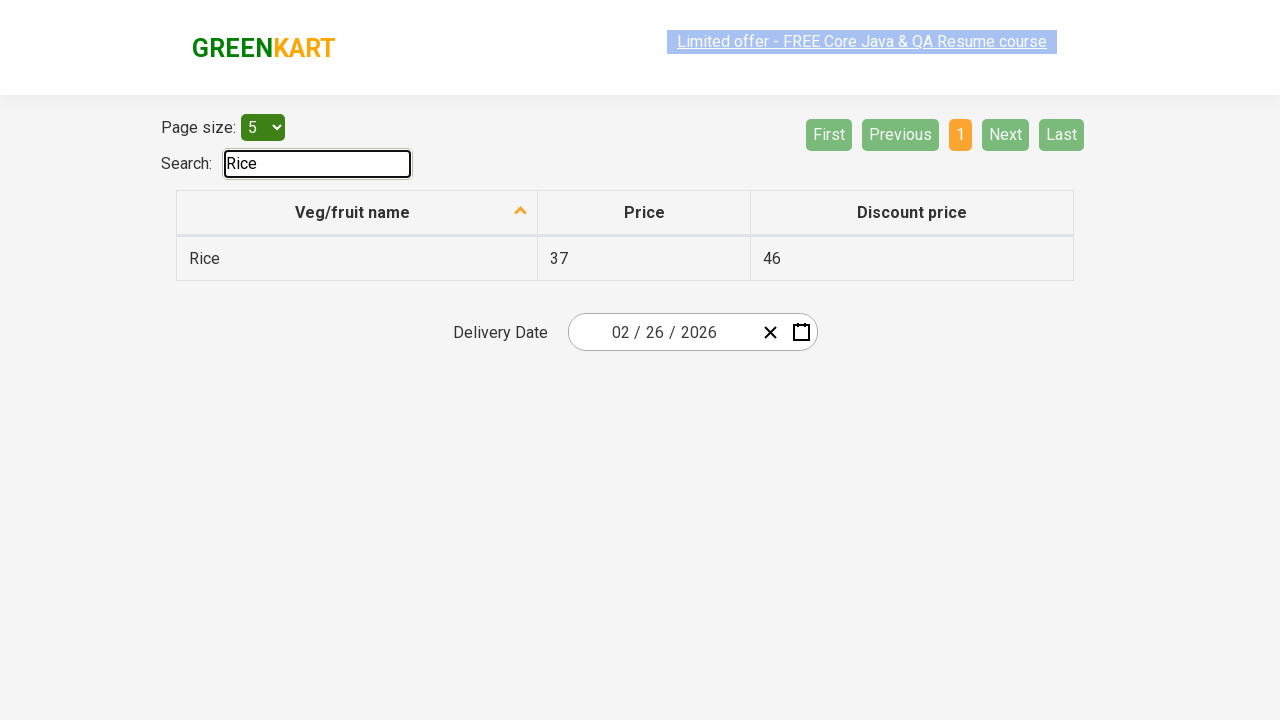

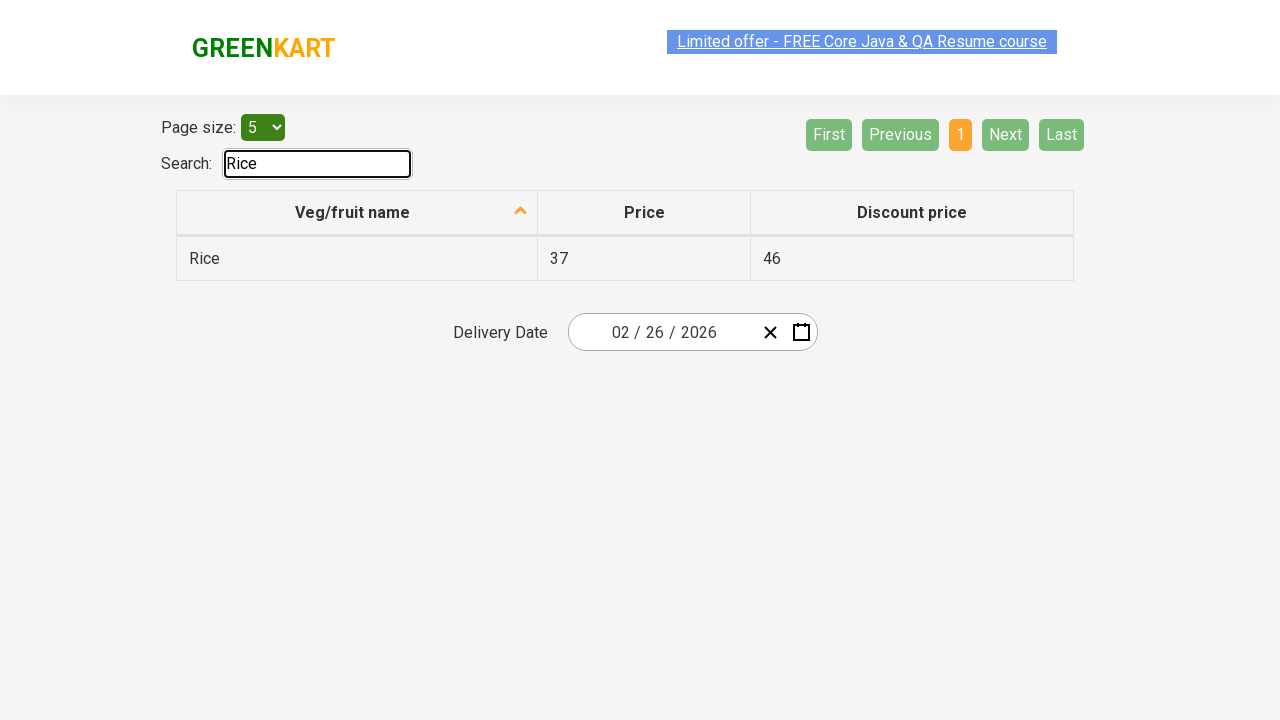